Tests the offers page by clicking on a column header to sort items, verifying the sort order, and navigating through pagination to find a specific item (Rice).

Starting URL: https://rahulshettyacademy.com/greenkart/#/offers

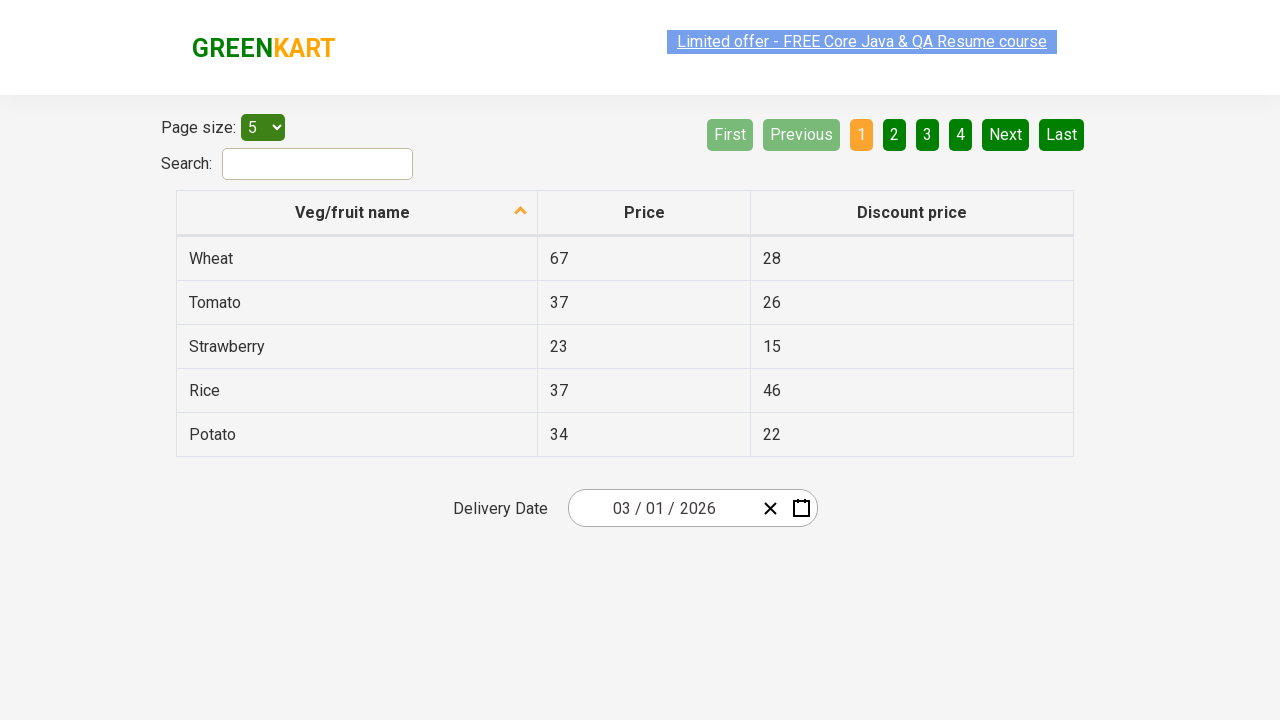

Clicked first column header to sort items at (357, 213) on xpath=//tr/th[1]
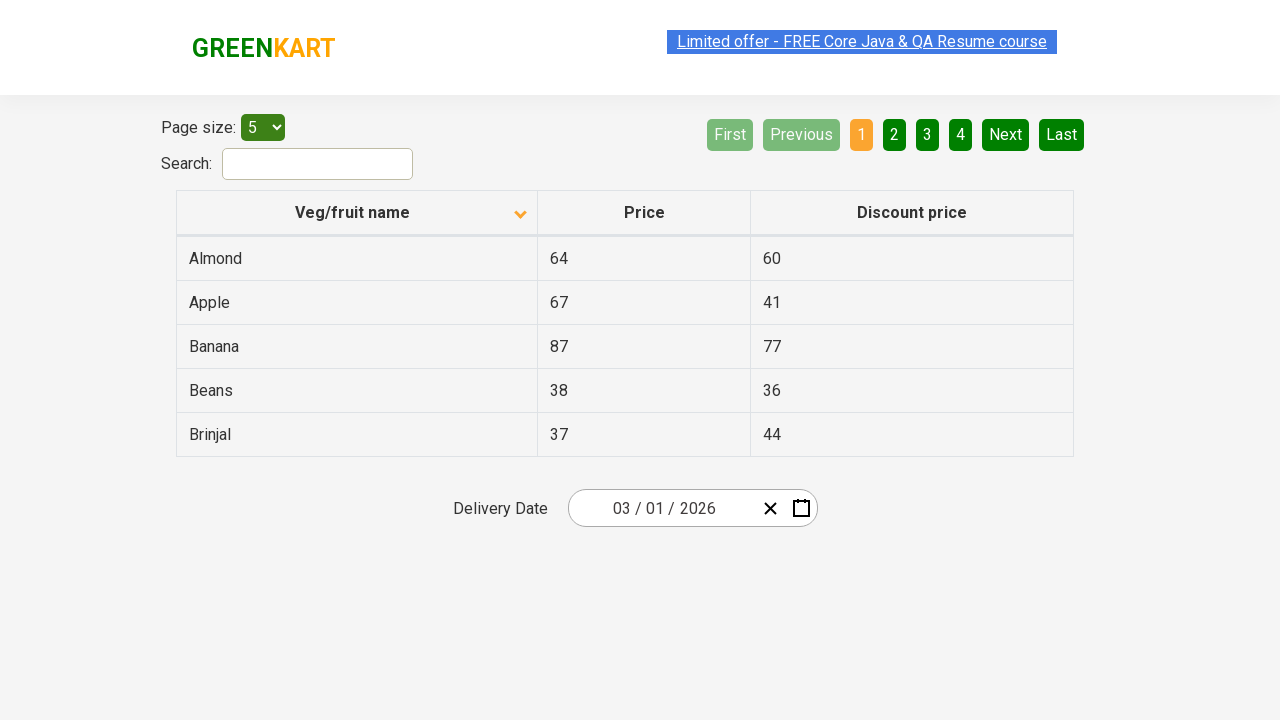

Table updated after sorting
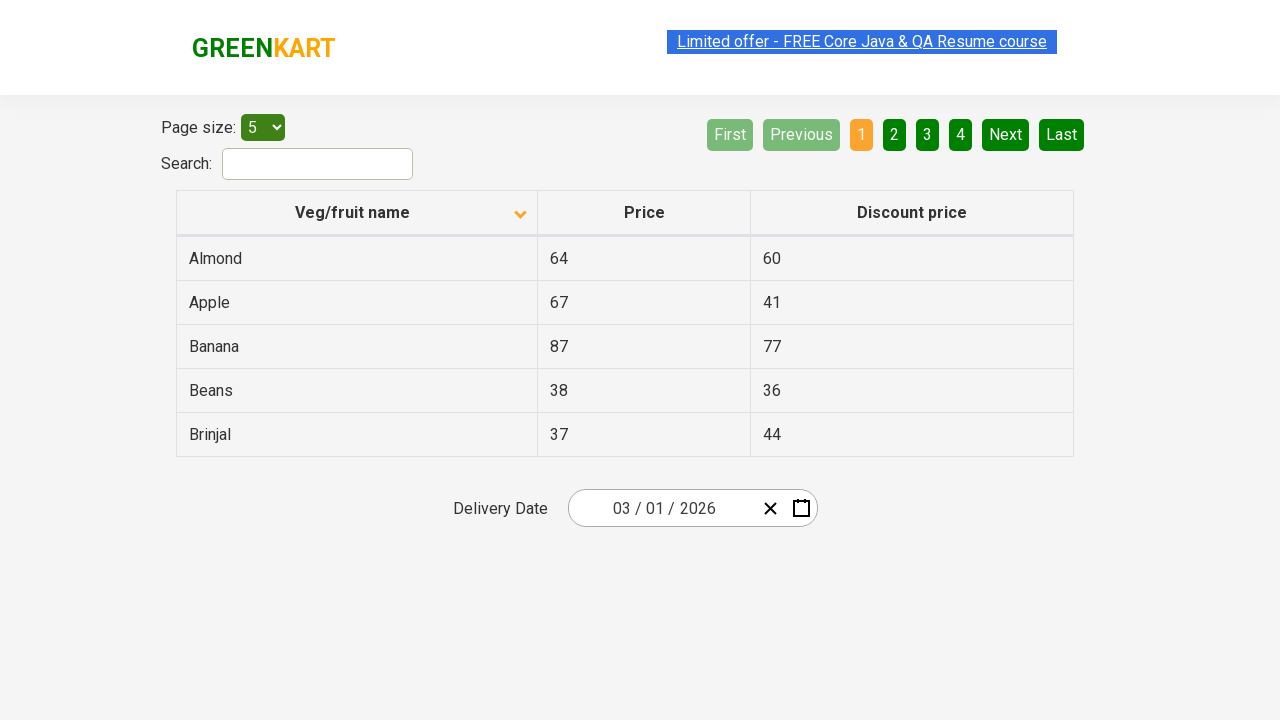

Retrieved all items from first column
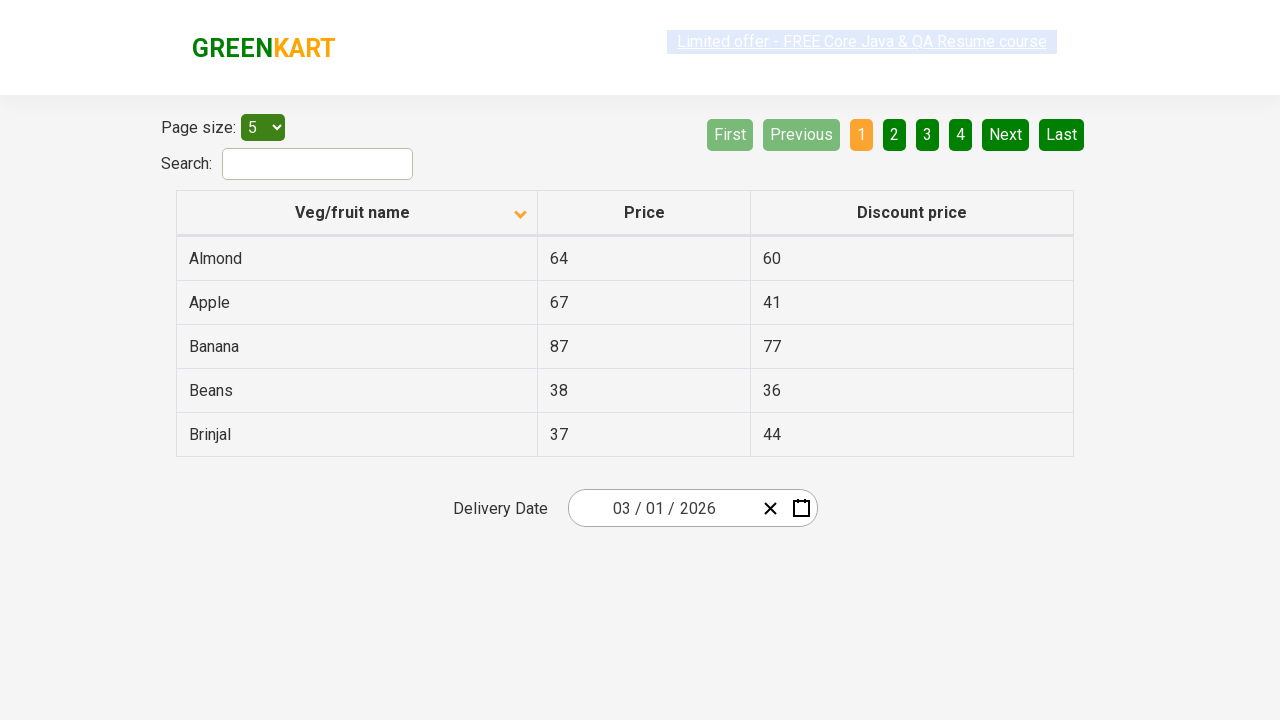

Verified items are sorted alphabetically
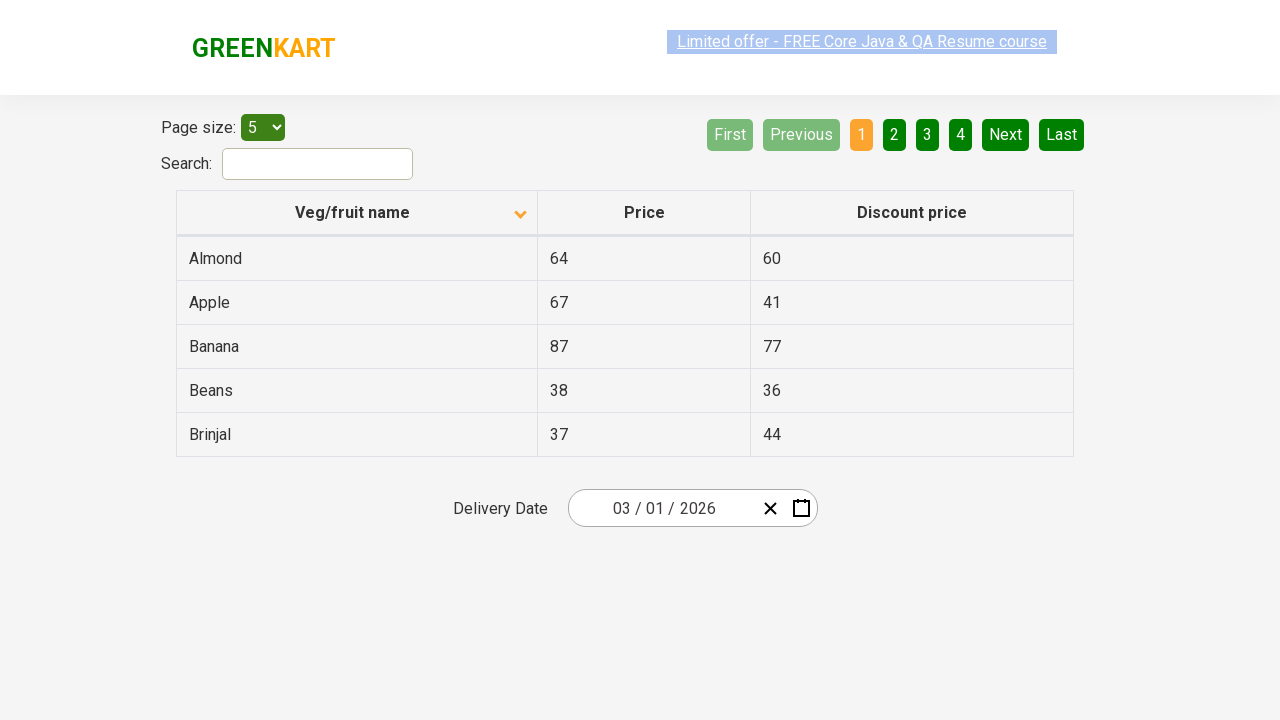

Clicked Next button to navigate to next page at (1006, 134) on [aria-label='Next']
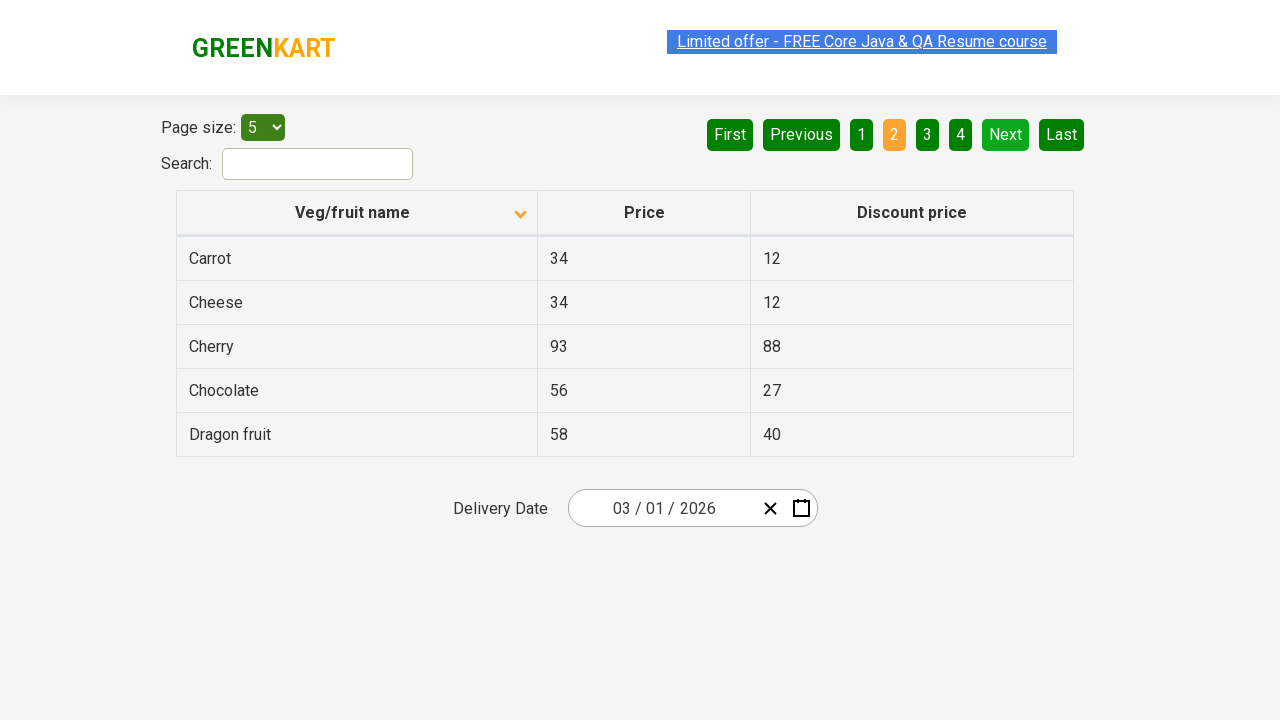

Waited for next page to load
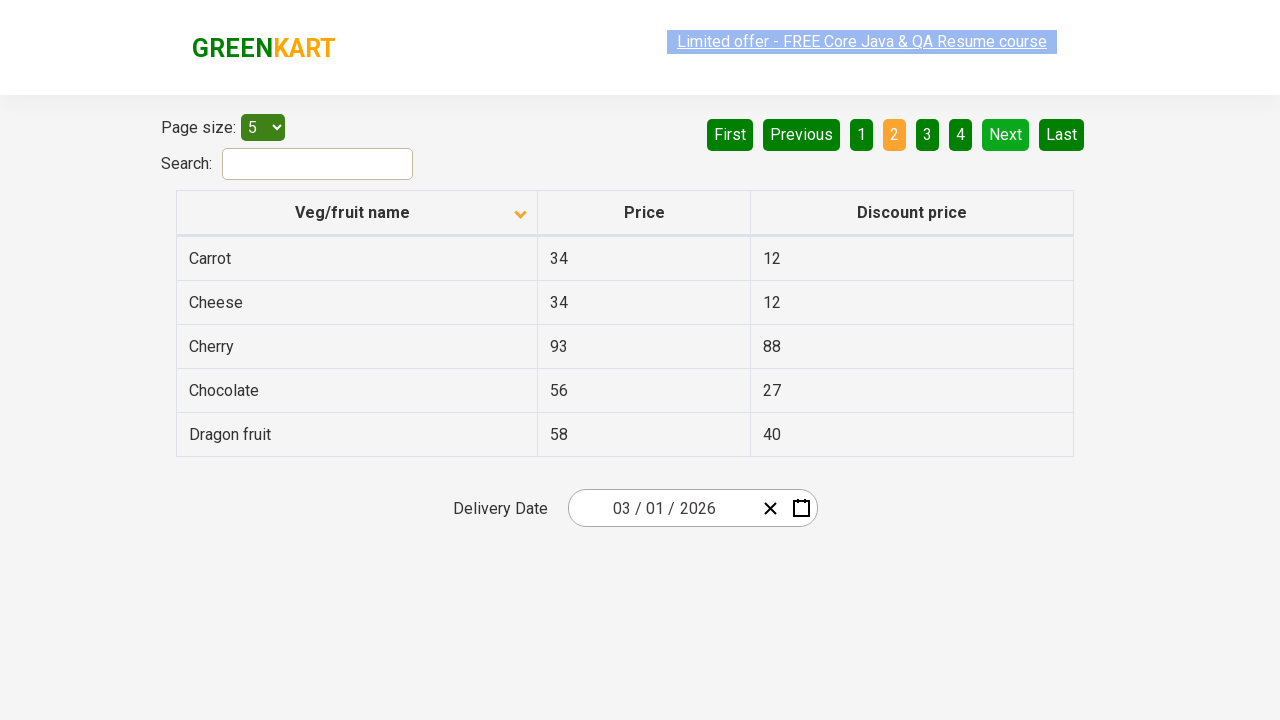

Clicked Next button to navigate to next page at (1006, 134) on [aria-label='Next']
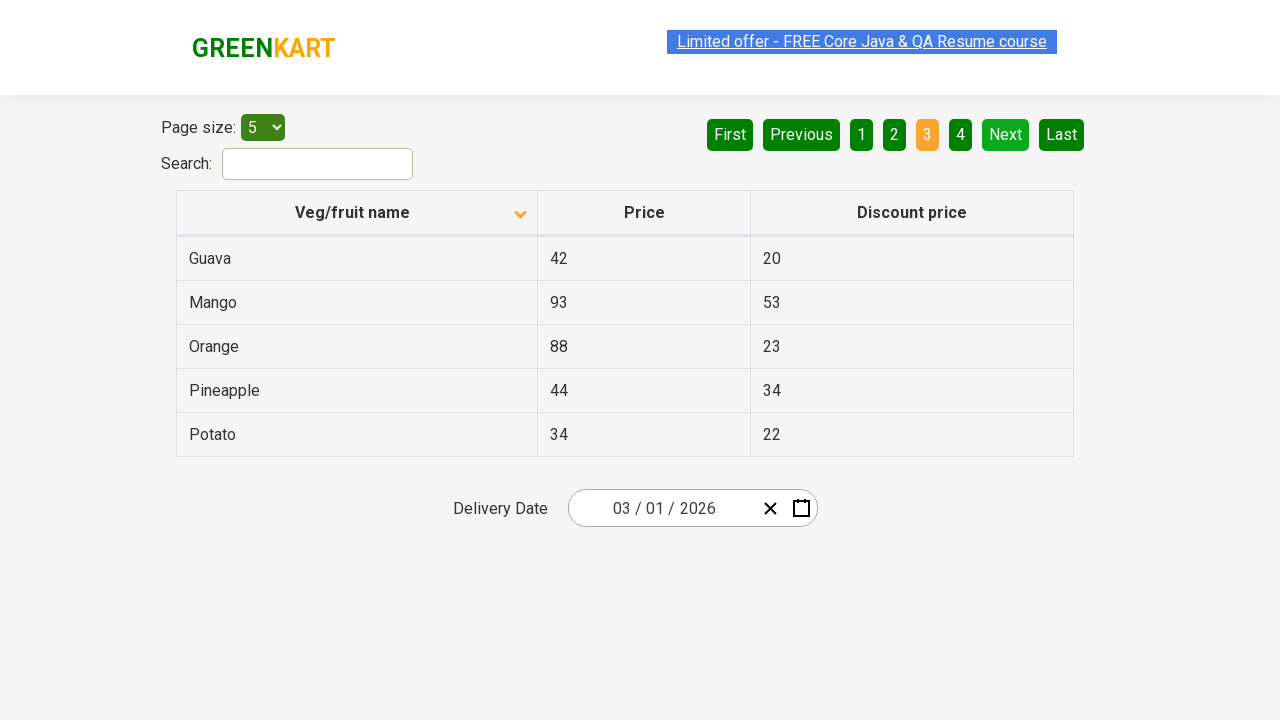

Waited for next page to load
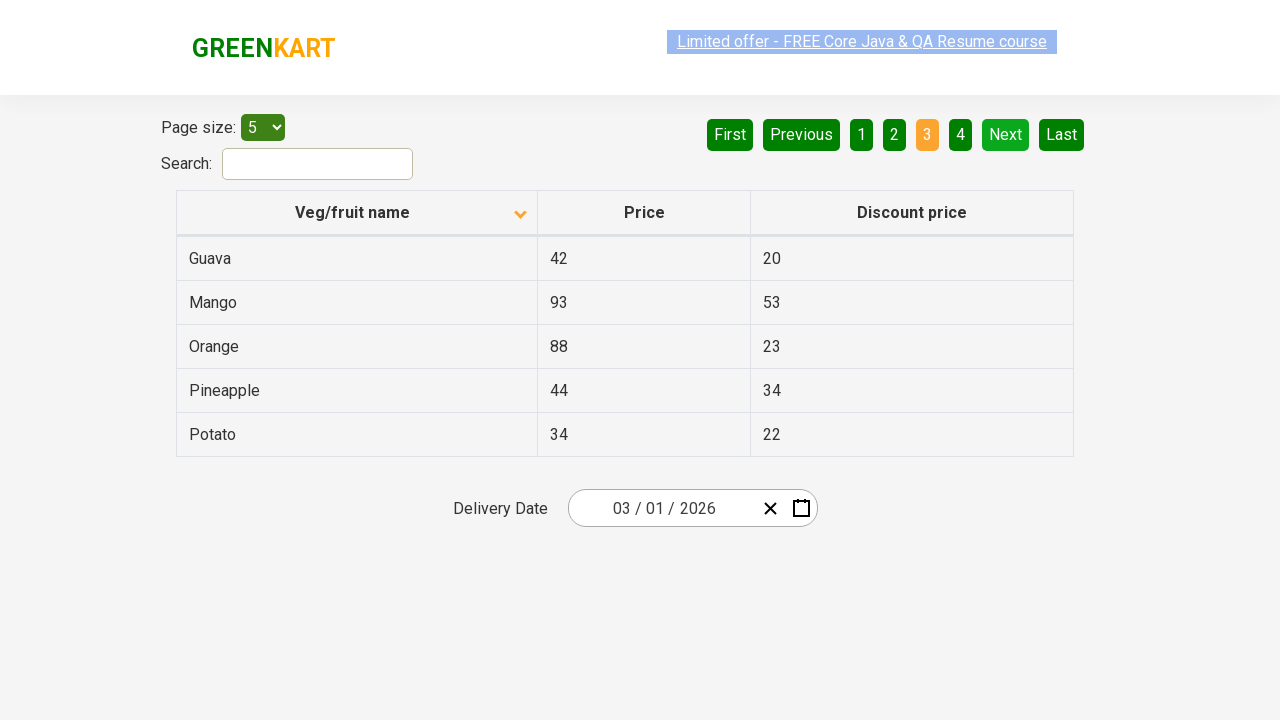

Clicked Next button to navigate to next page at (1006, 134) on [aria-label='Next']
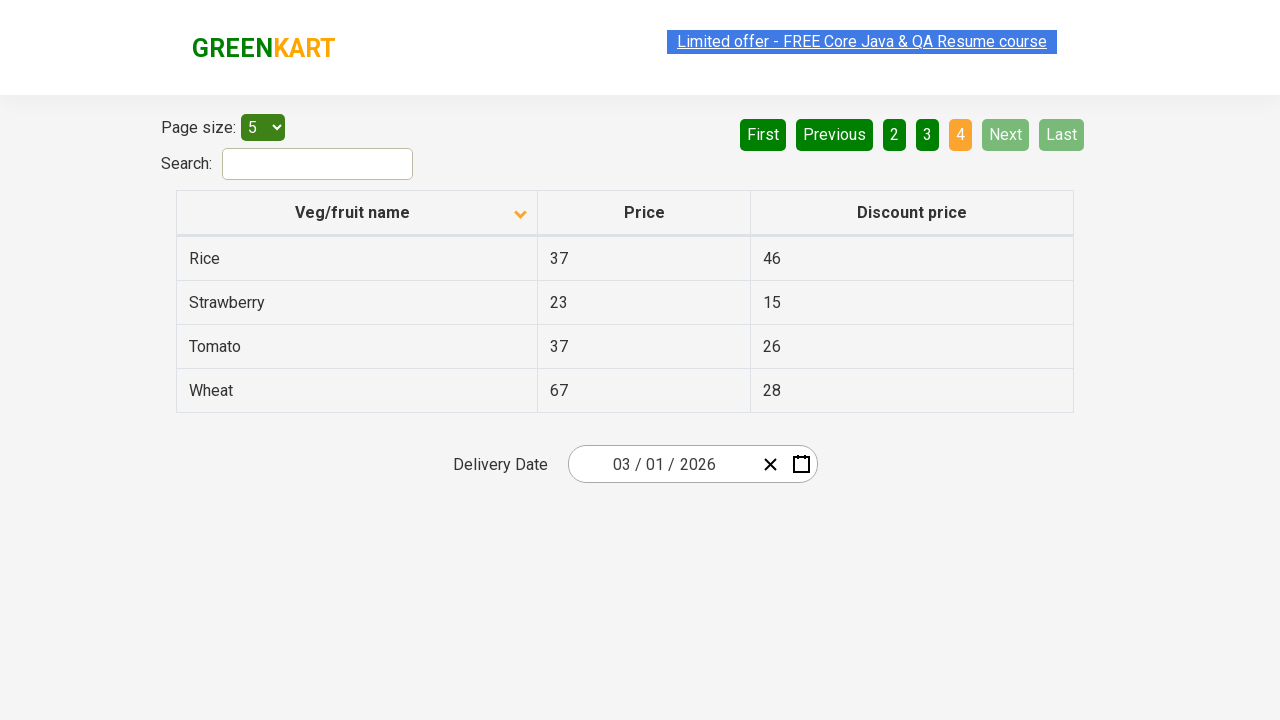

Waited for next page to load
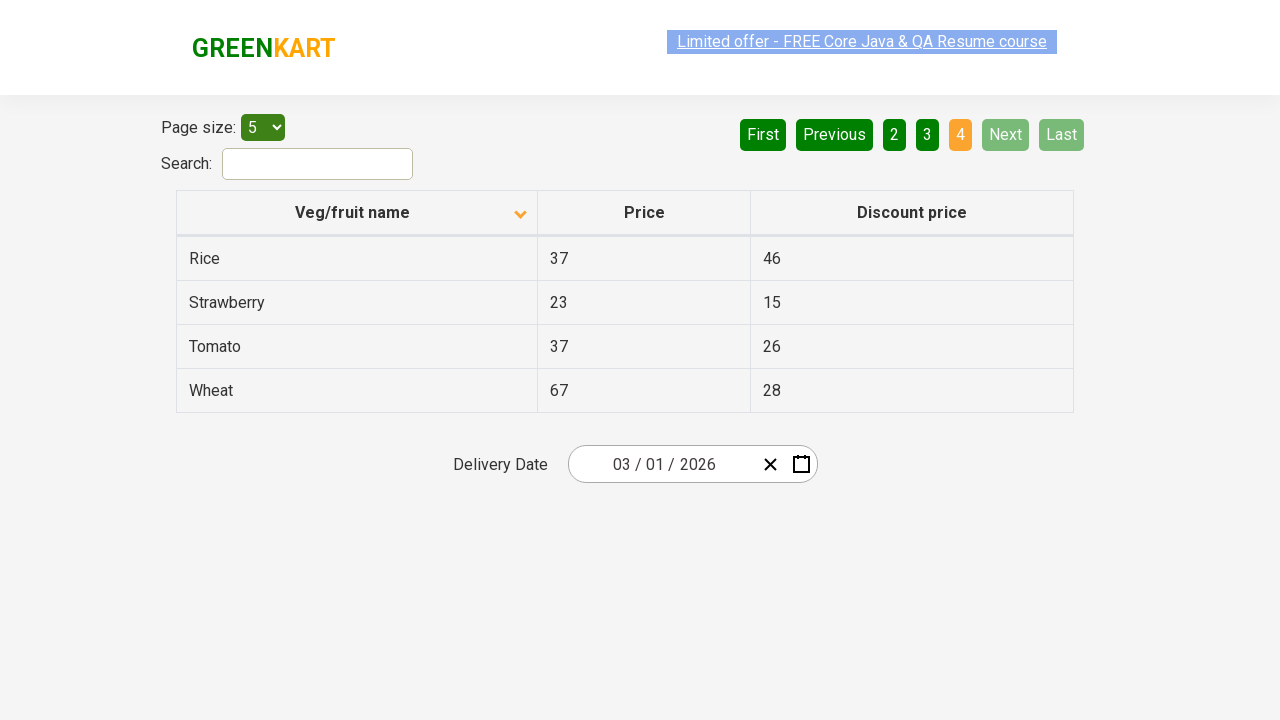

Found 'Rice' item on current pagination page
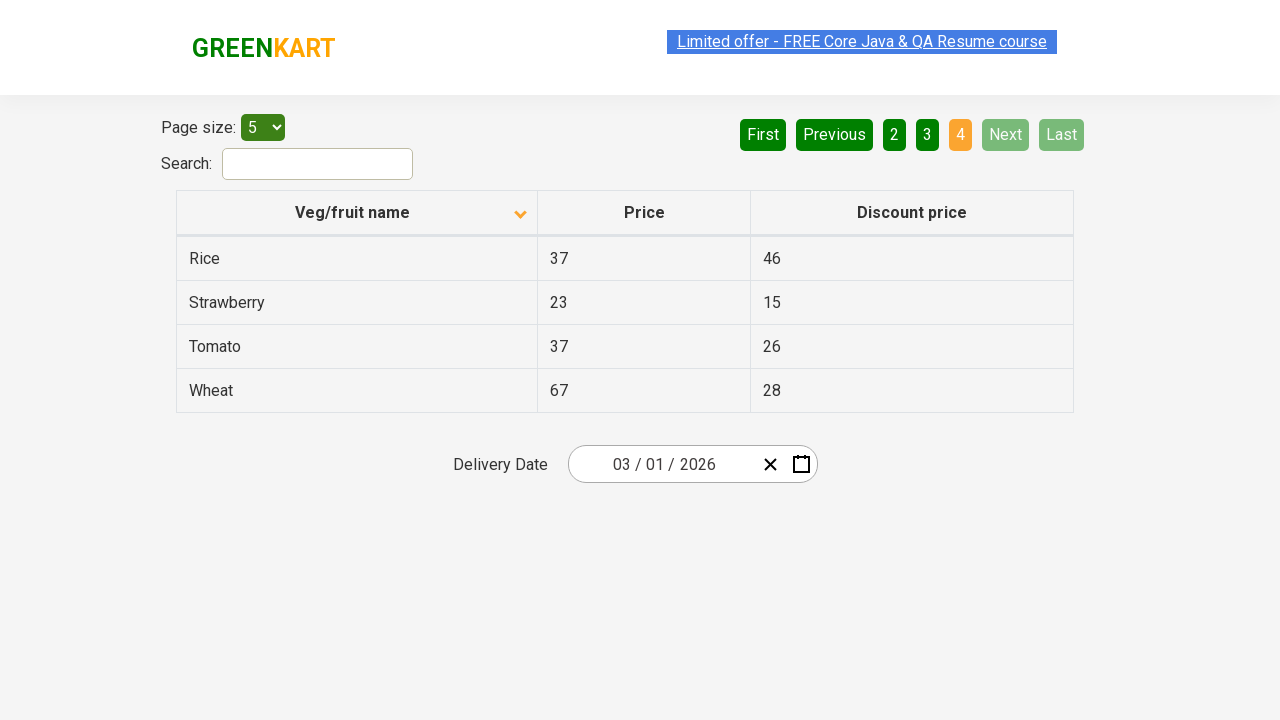

Confirmed 'Rice' was successfully found in pagination
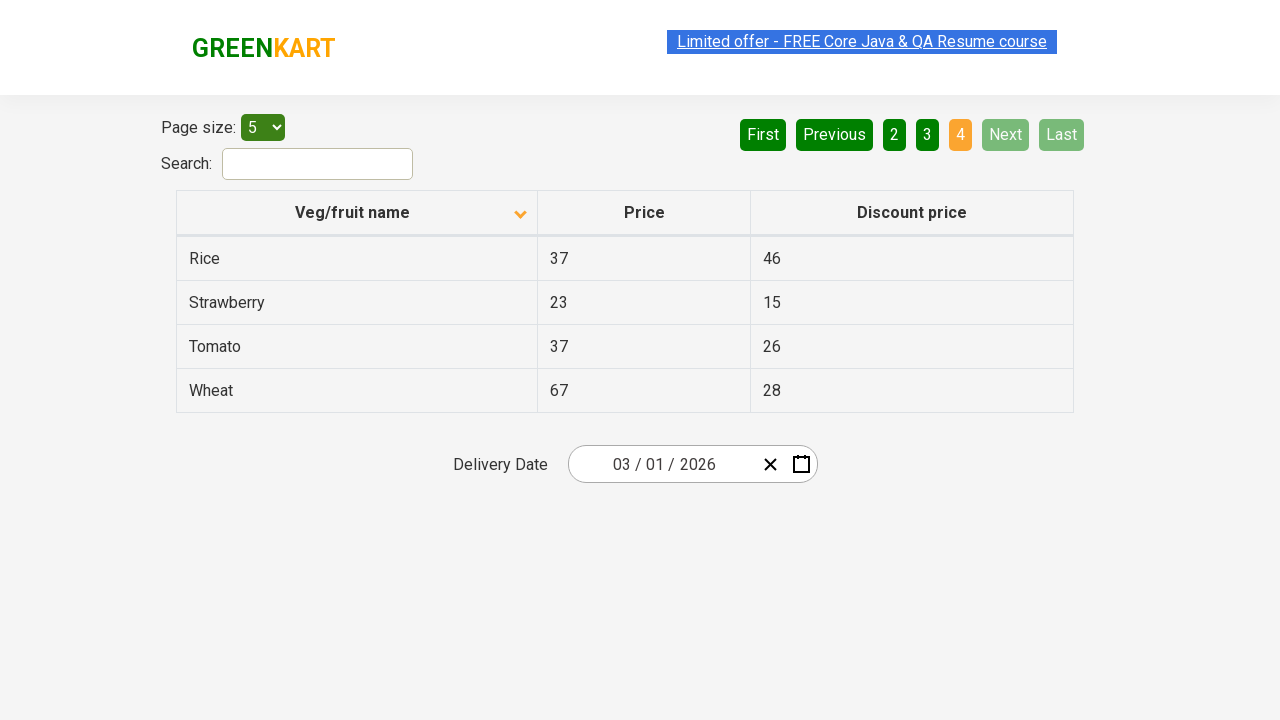

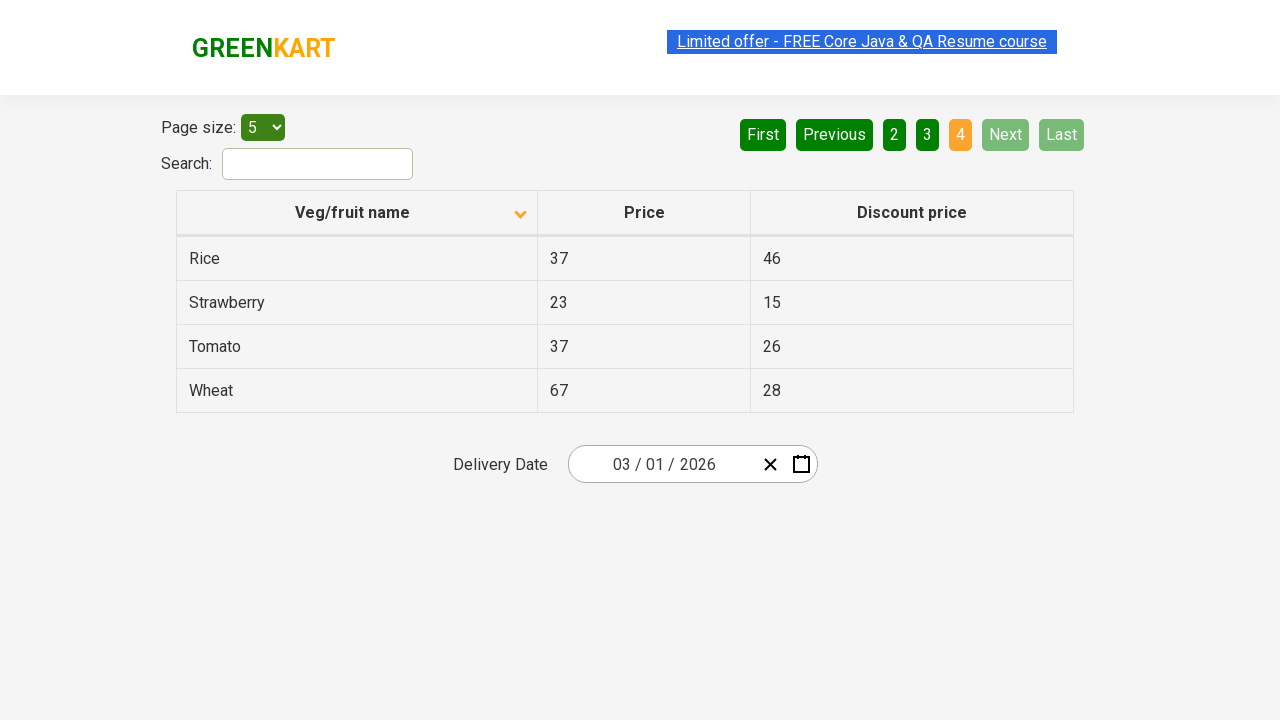